Tests AngularJS two-way data binding by entering text in an input field and verifying it appears in the output element

Starting URL: https://angularjs.org

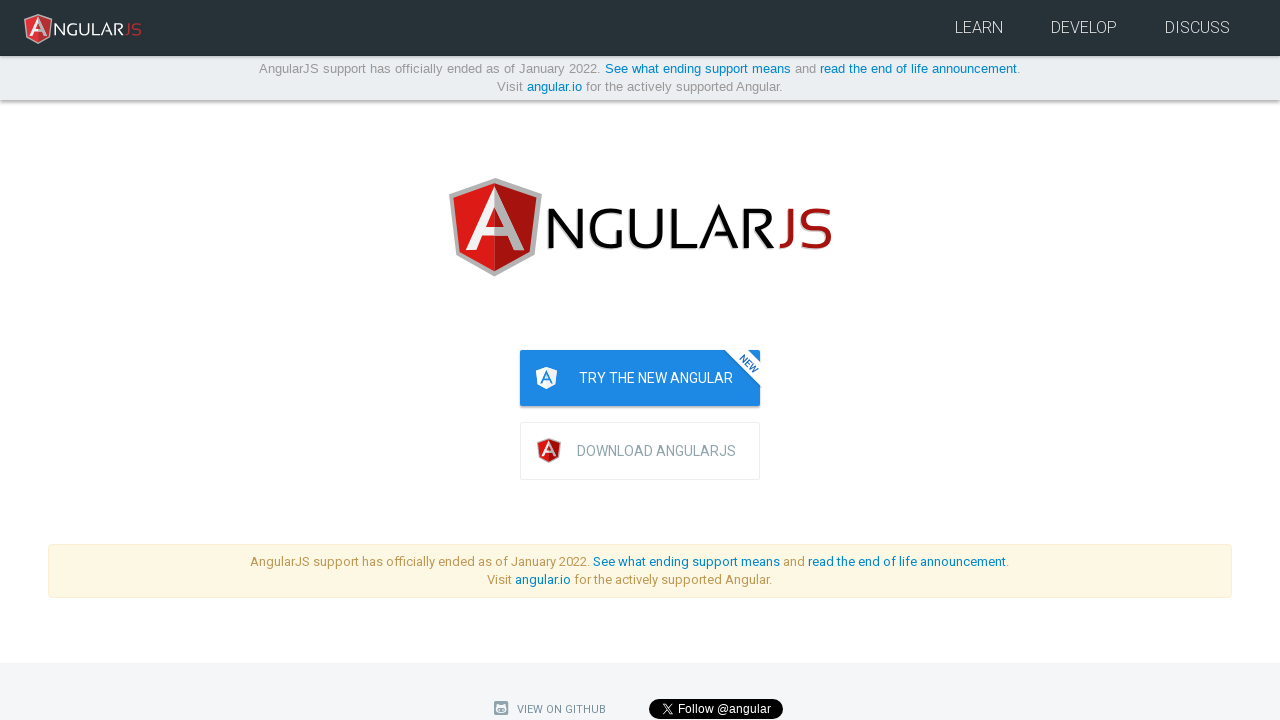

Waited for AngularJS input field to be available
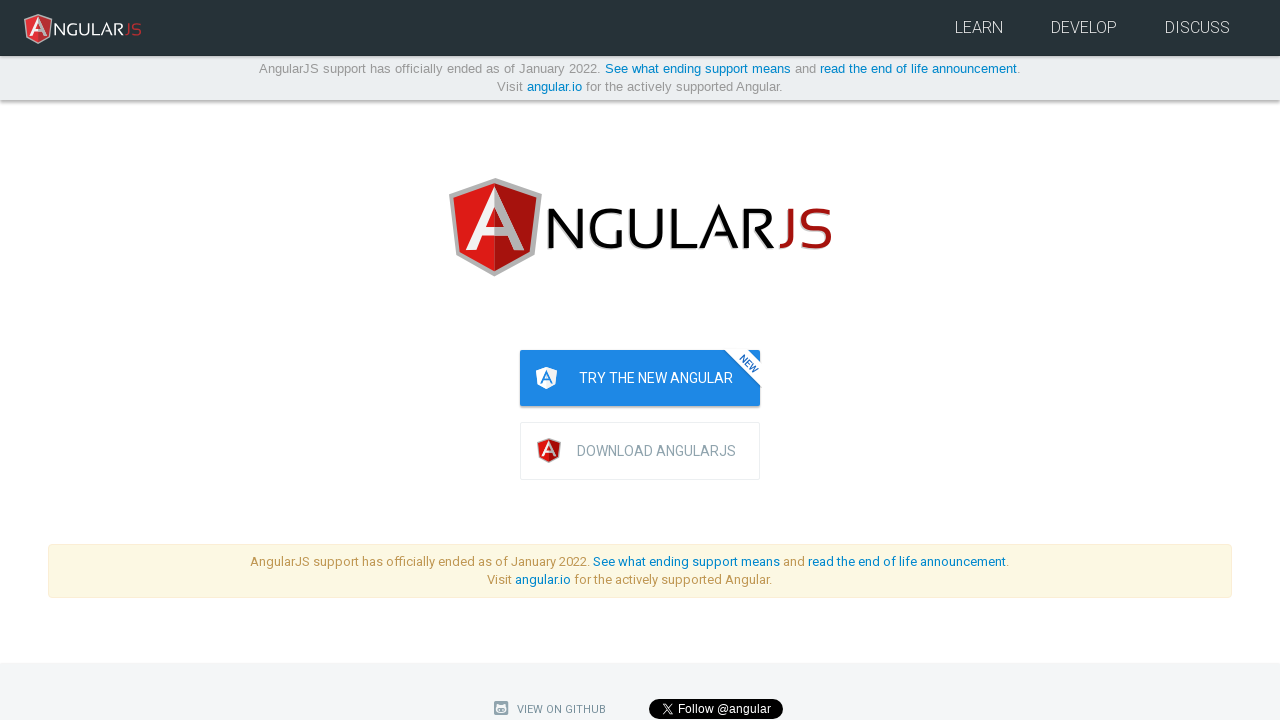

Filled AngularJS input field with 'TestUser123' on input[ng-model='yourName']
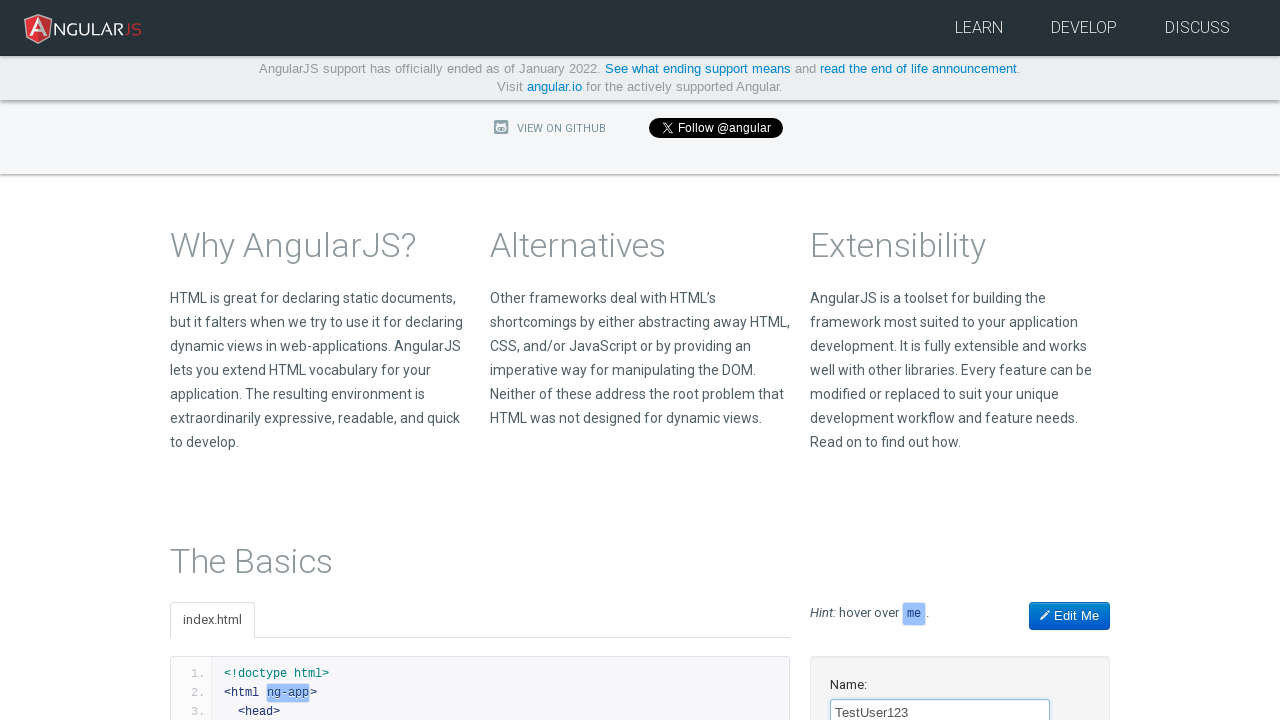

Verified two-way data binding: text appeared in output element
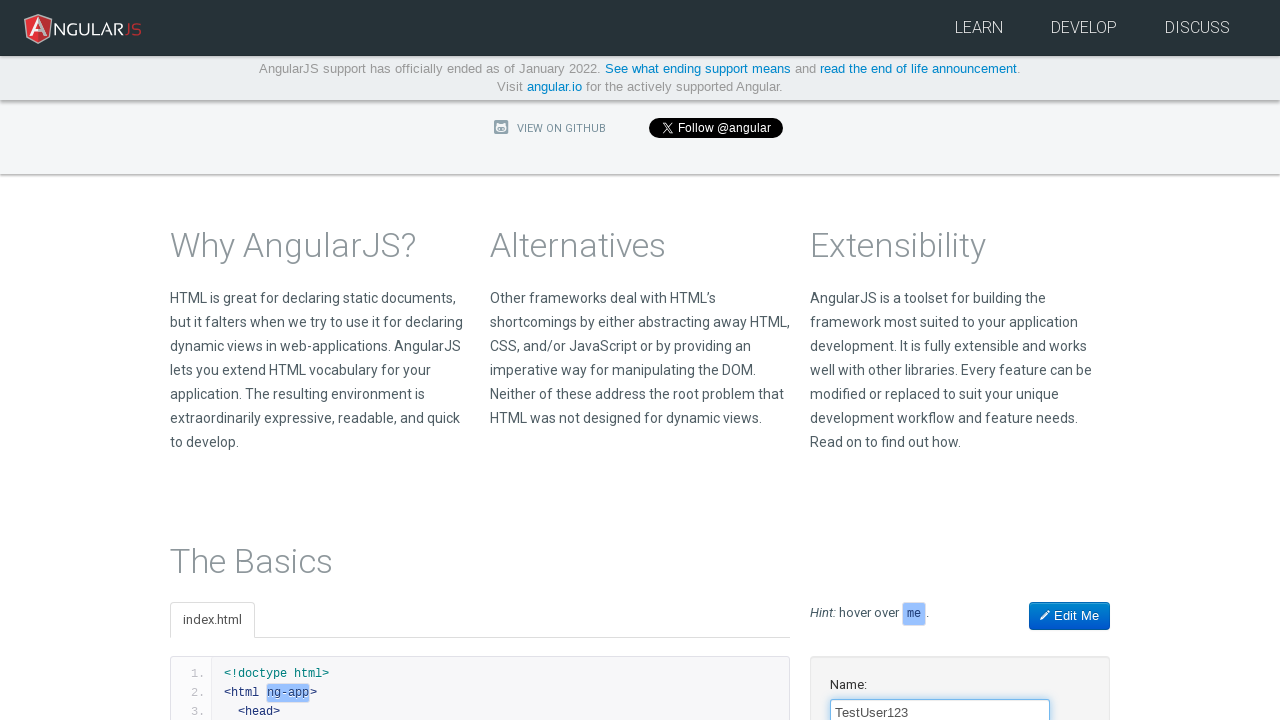

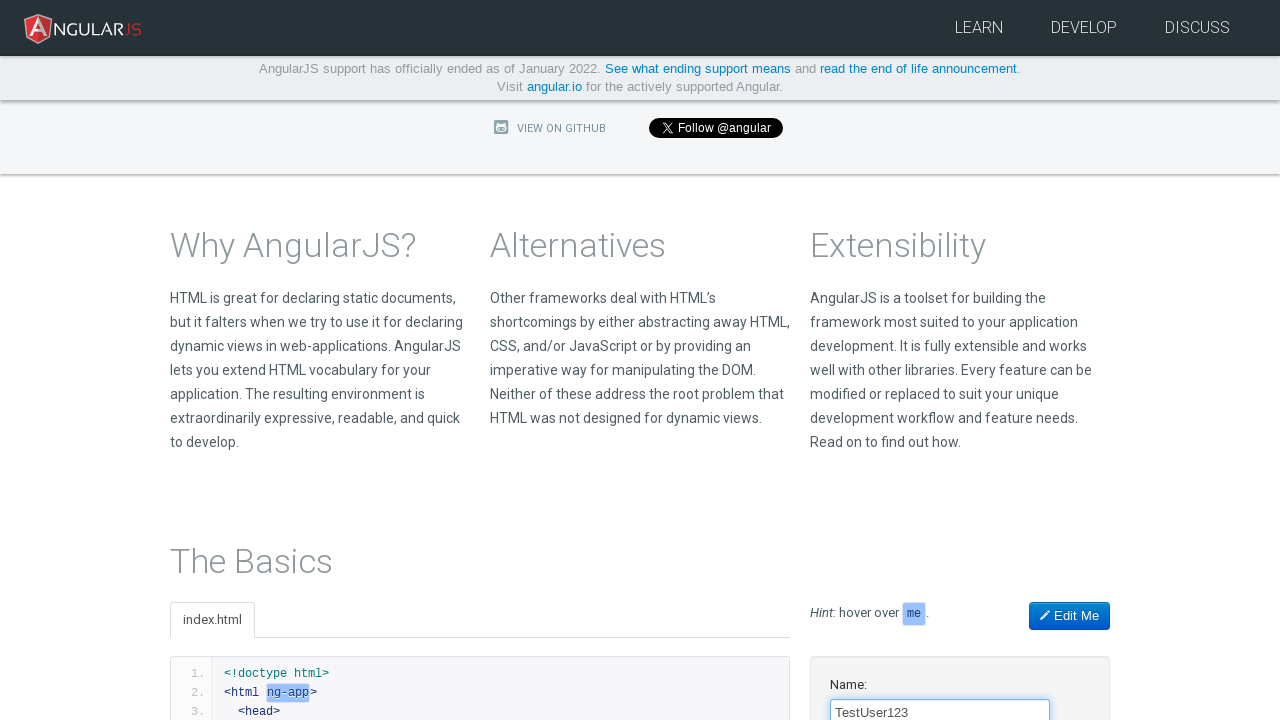